Selects multiple checkboxes by specific attribute values

Starting URL: https://artoftesting.com/samplesiteforselenium

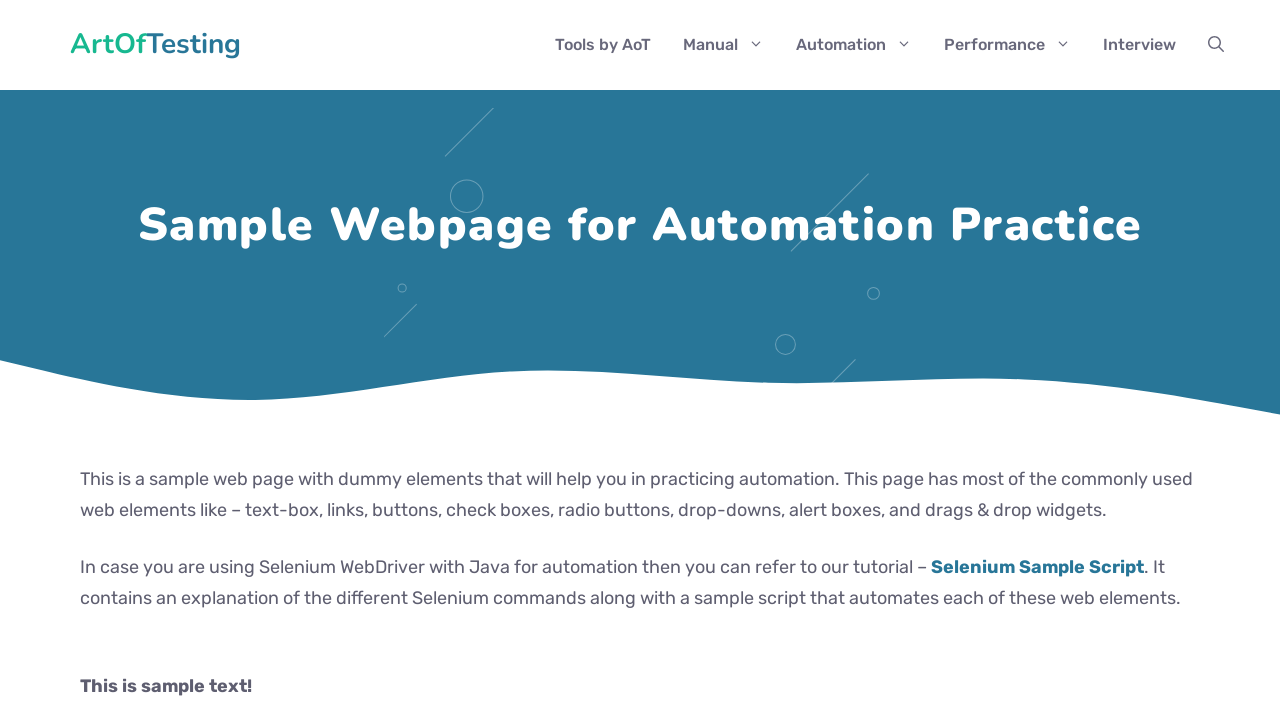

Located all checkboxes on the page
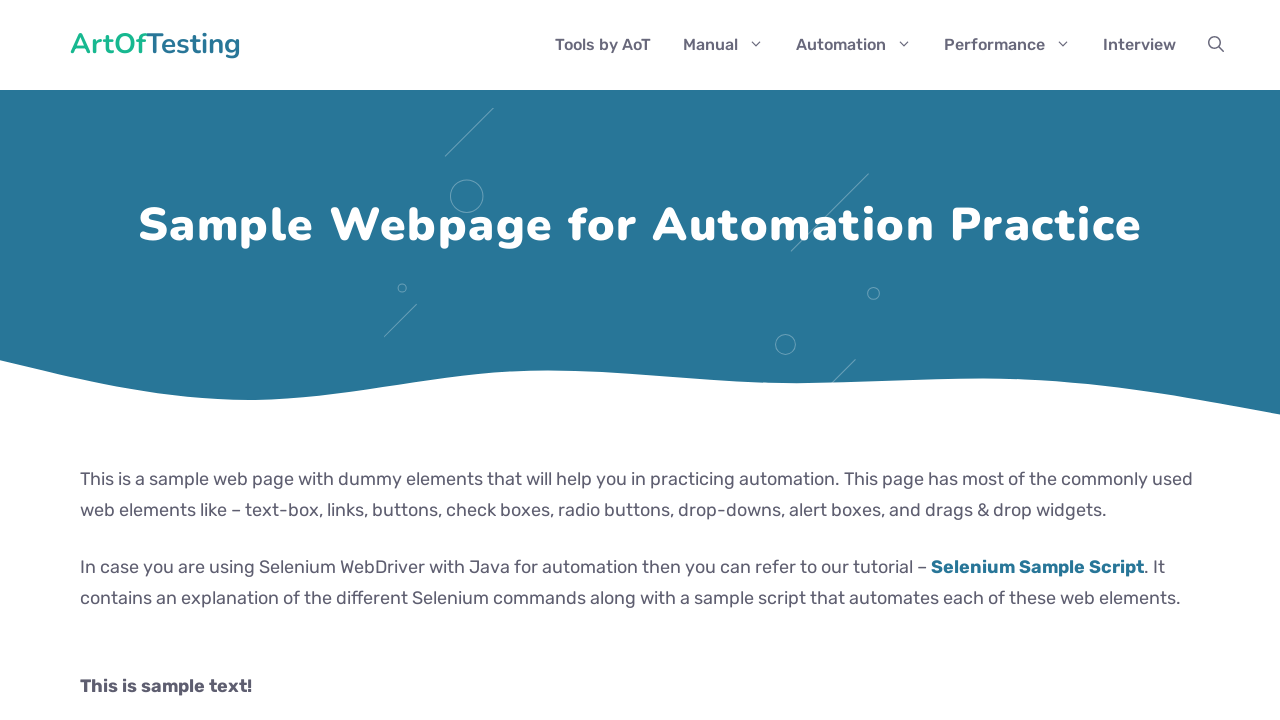

Retrieved class attribute from checkbox
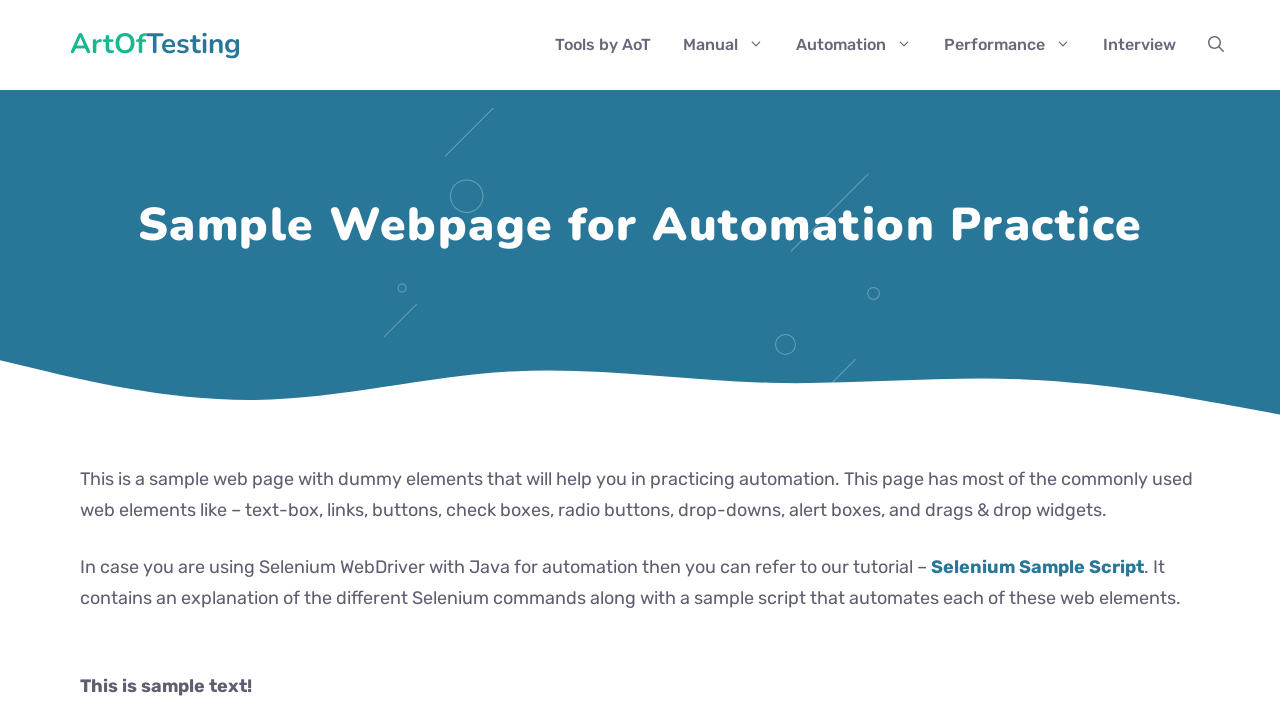

Clicked checkbox with class 'Automation' containing 'Automation' or 'Performance' at (86, 360) on xpath=//input[@type='checkbox'] >> nth=0
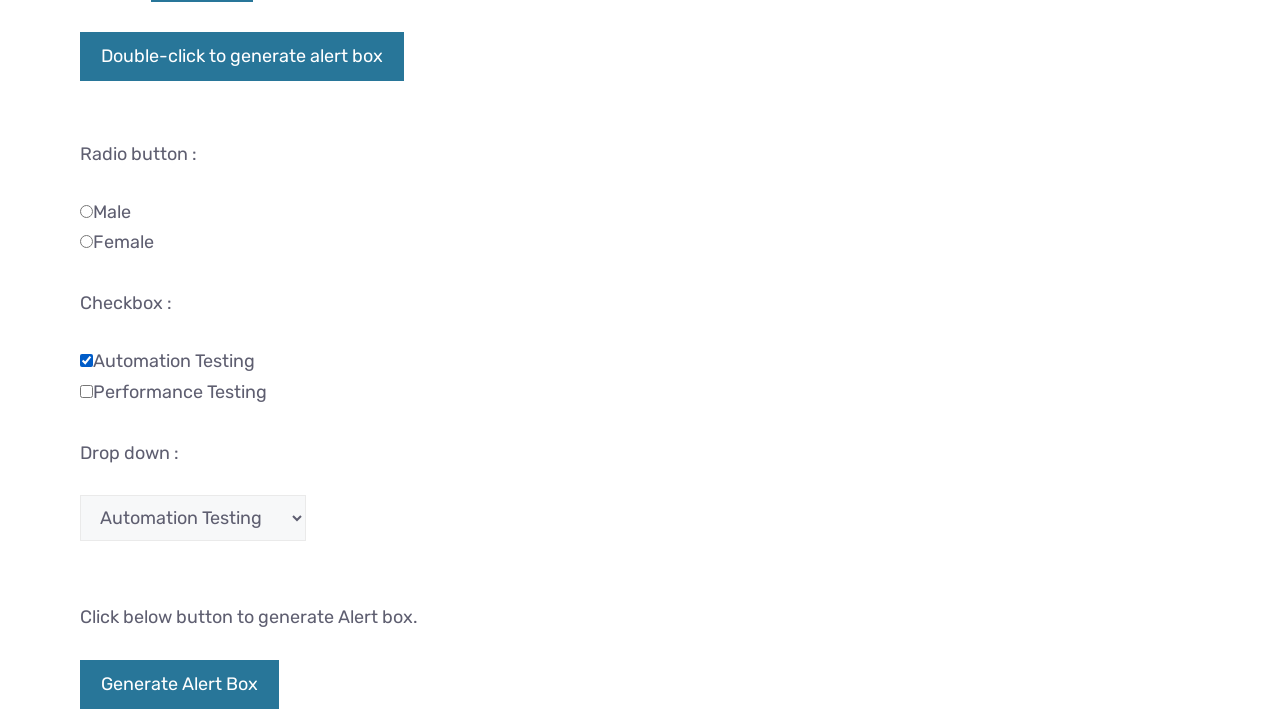

Retrieved class attribute from checkbox
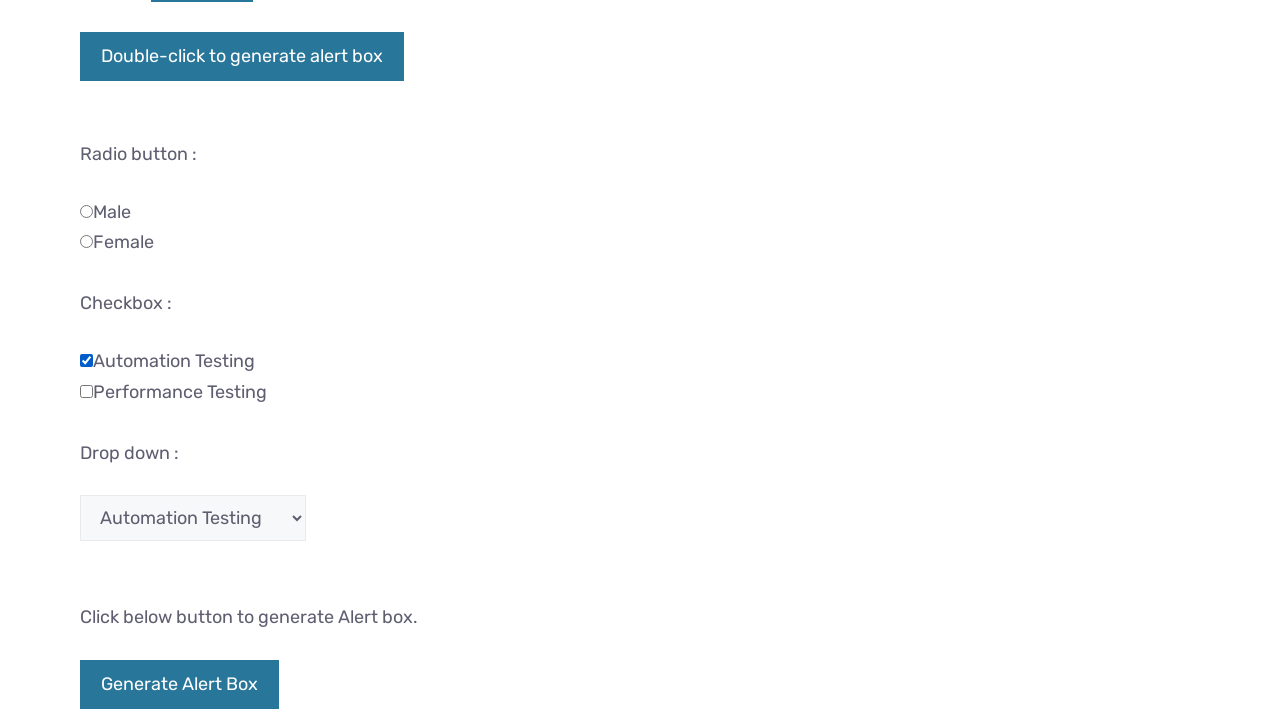

Clicked checkbox with class 'Performance' containing 'Automation' or 'Performance' at (86, 391) on xpath=//input[@type='checkbox'] >> nth=1
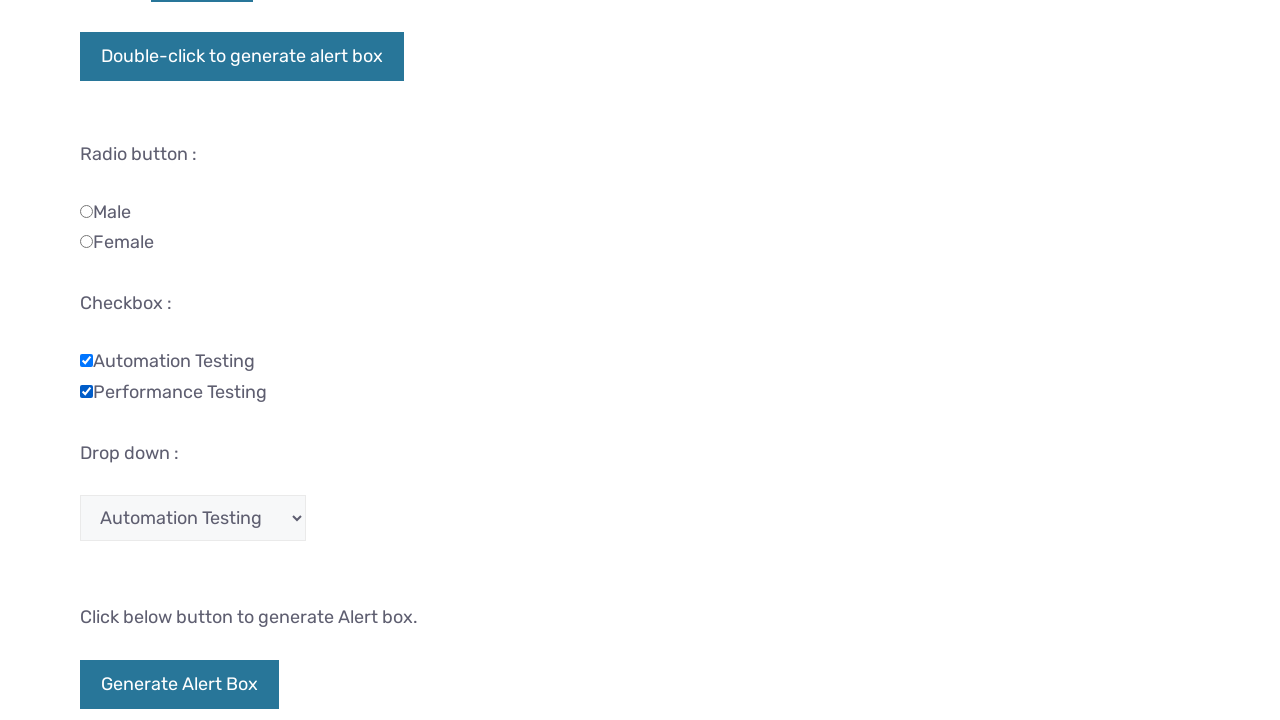

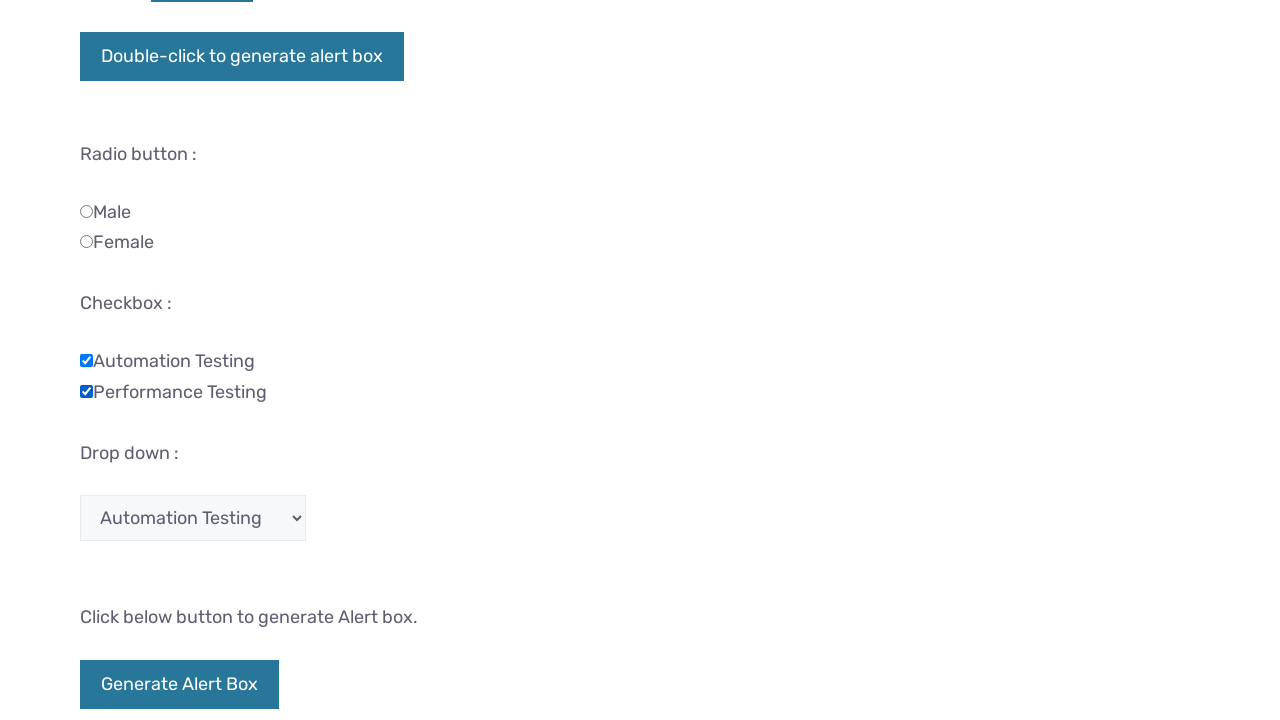